Tests a simple form by filling in first name, last name, city, and country fields, then clicking the submit button.

Starting URL: http://suninjuly.github.io/simple_form_find_task.html

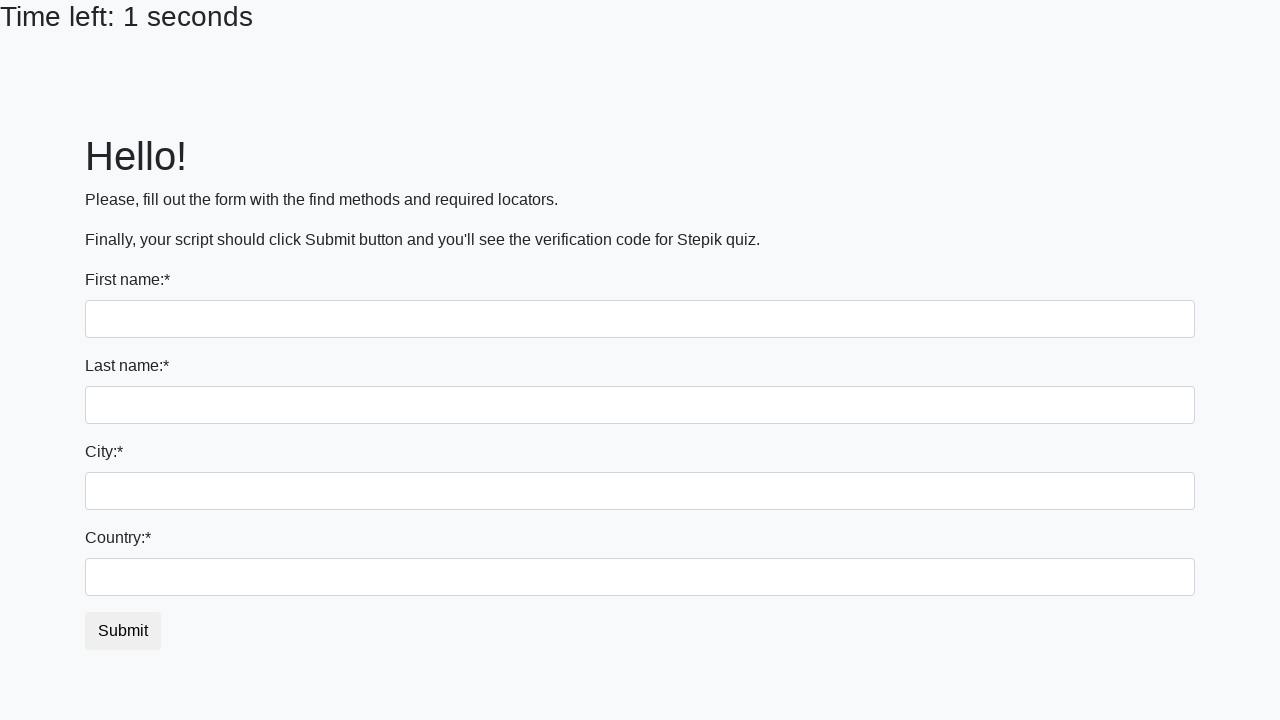

Filled first name field with 'Ivan' on input >> nth=0
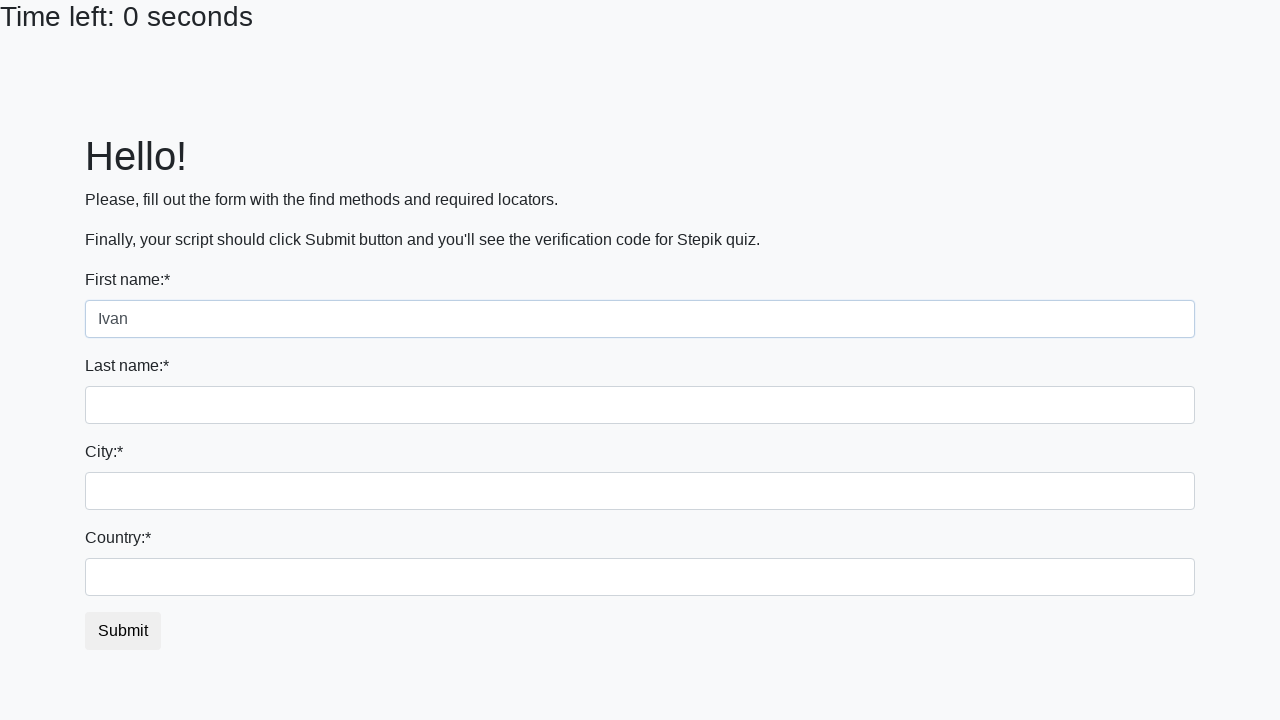

Filled last name field with 'Petrov' on input[name='last_name']
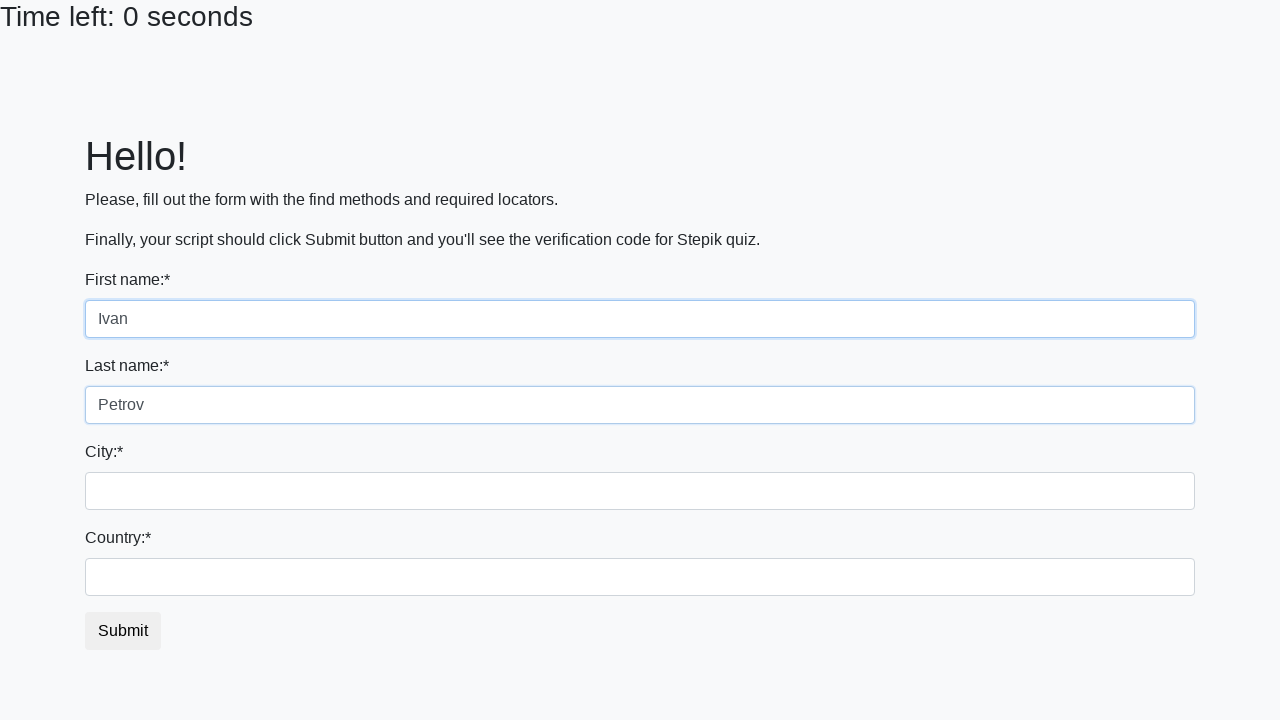

Filled city field with 'Smolensk' on .city
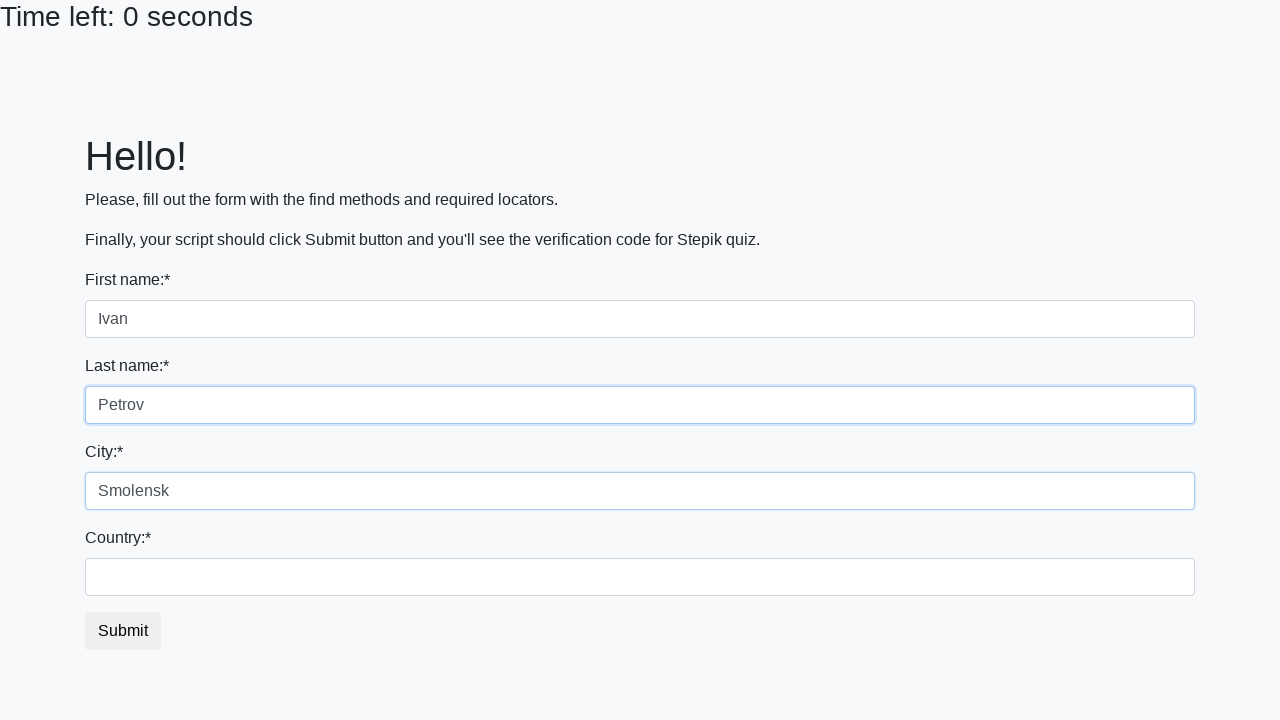

Filled country field with 'Russia' on #country
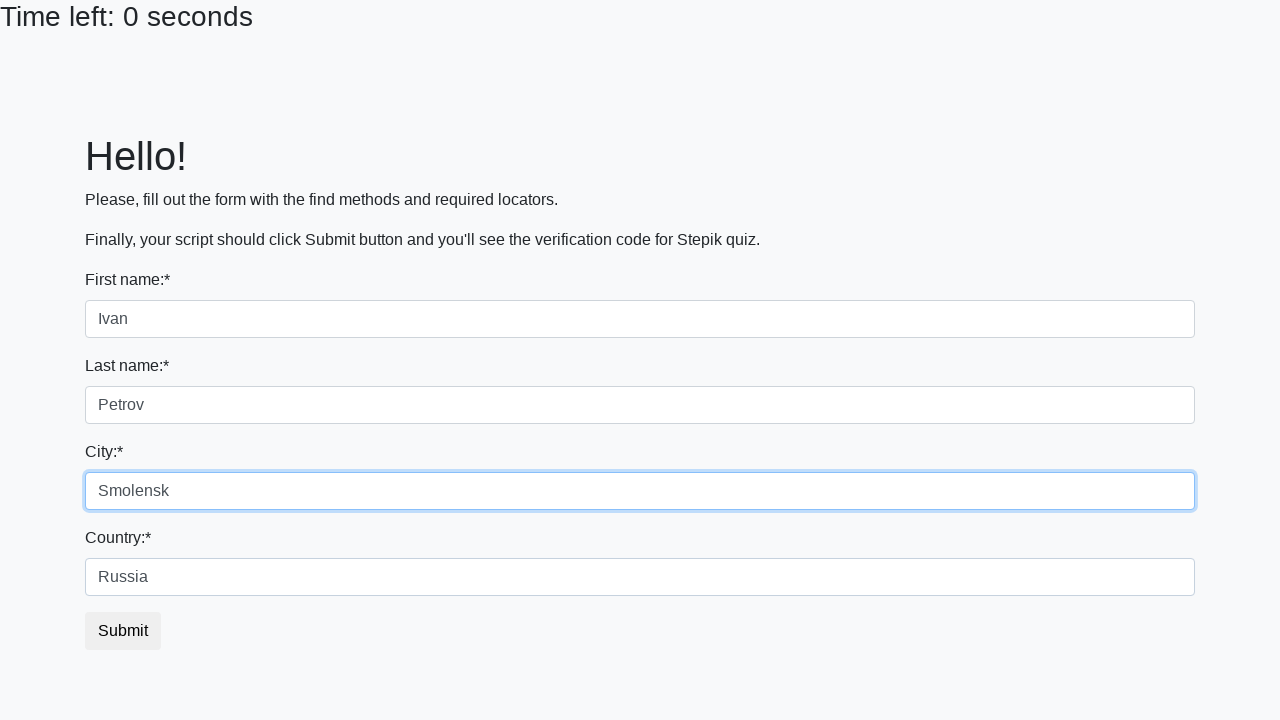

Clicked submit button to submit the form at (123, 631) on button
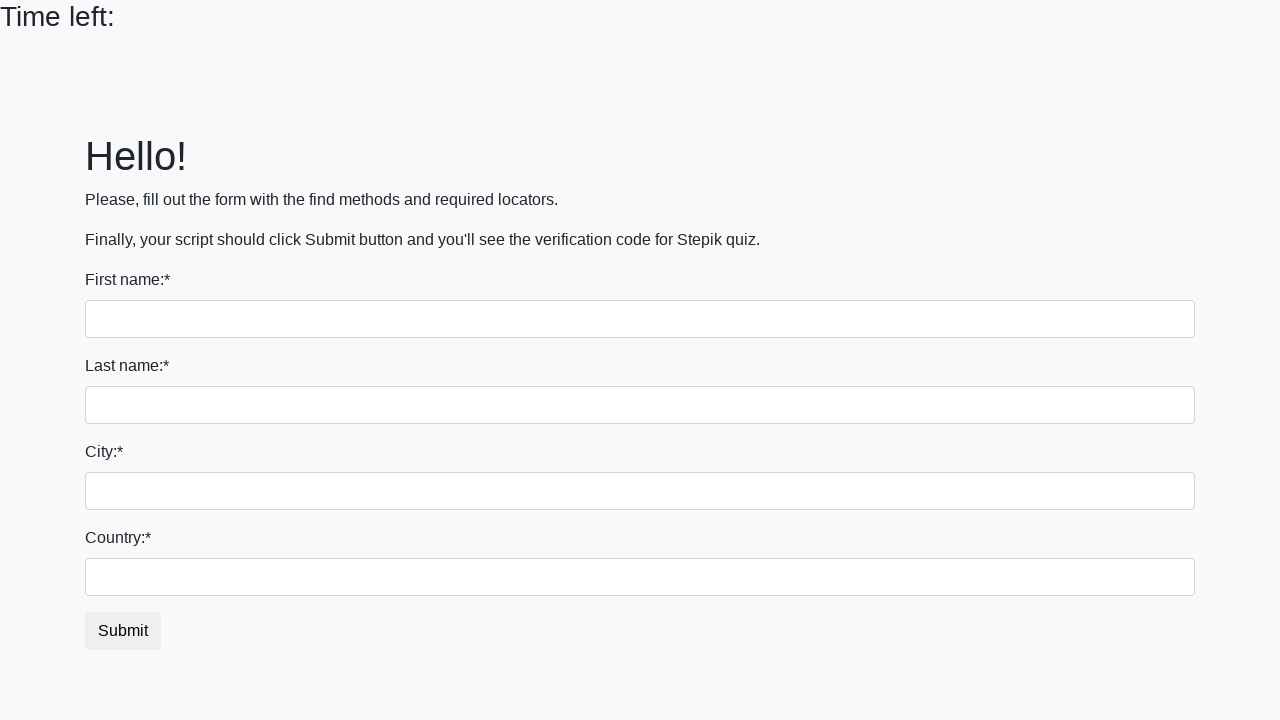

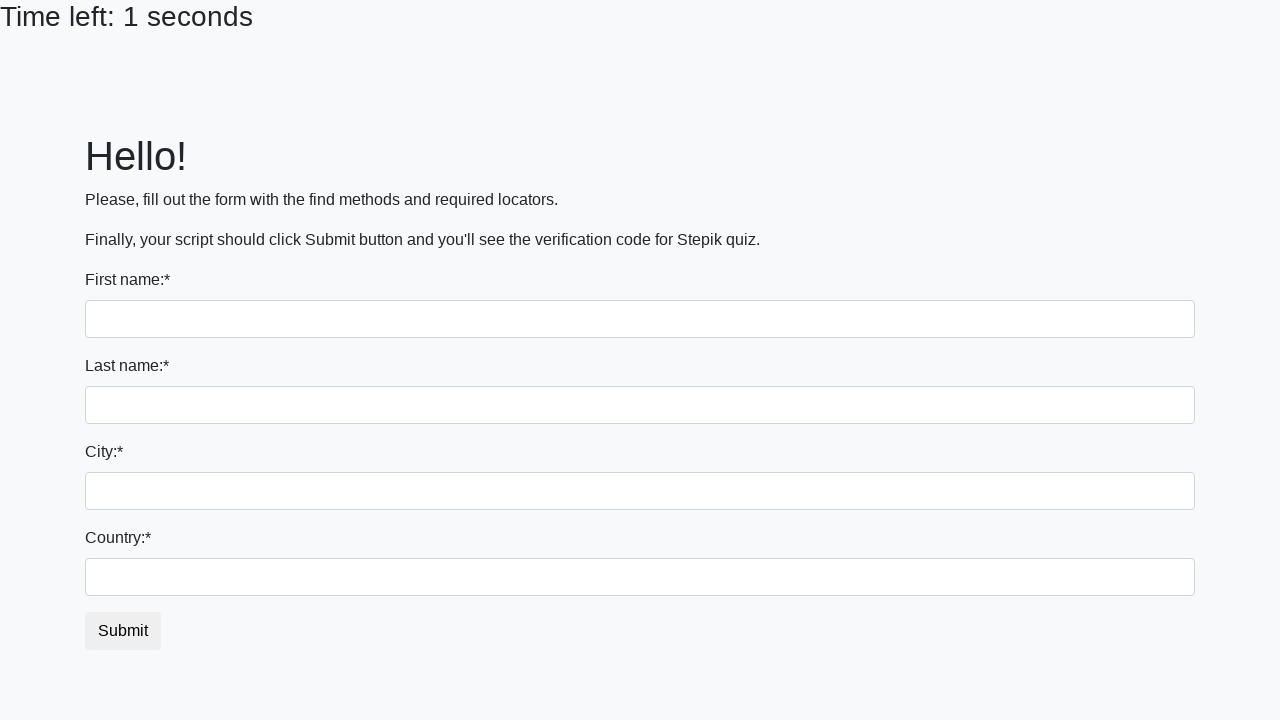